Tests jQuery UI draggable functionality by navigating to the draggable demo, switching to the iframe, and performing a drag operation on the draggable element

Starting URL: https://jqueryui.com/

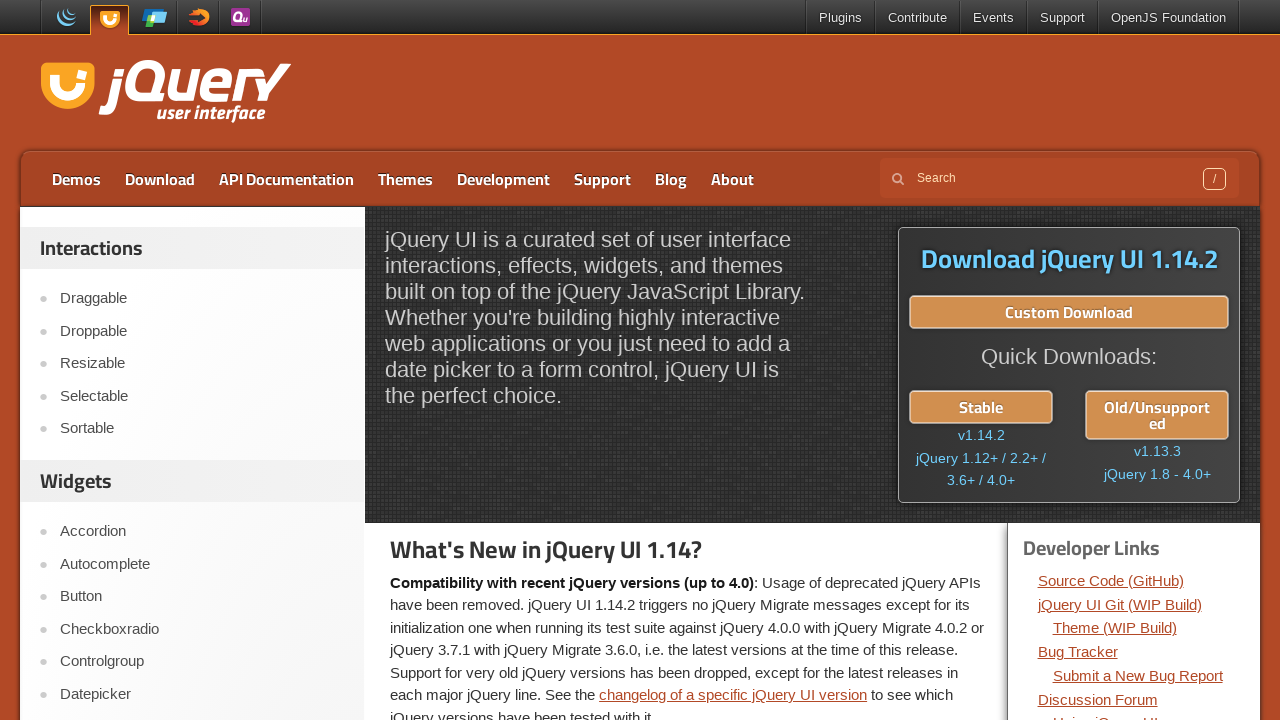

Clicked on draggable menu item in widget sidebar at (196, 299) on xpath=//div/aside[@class='widget'][1]/ul/li[1]
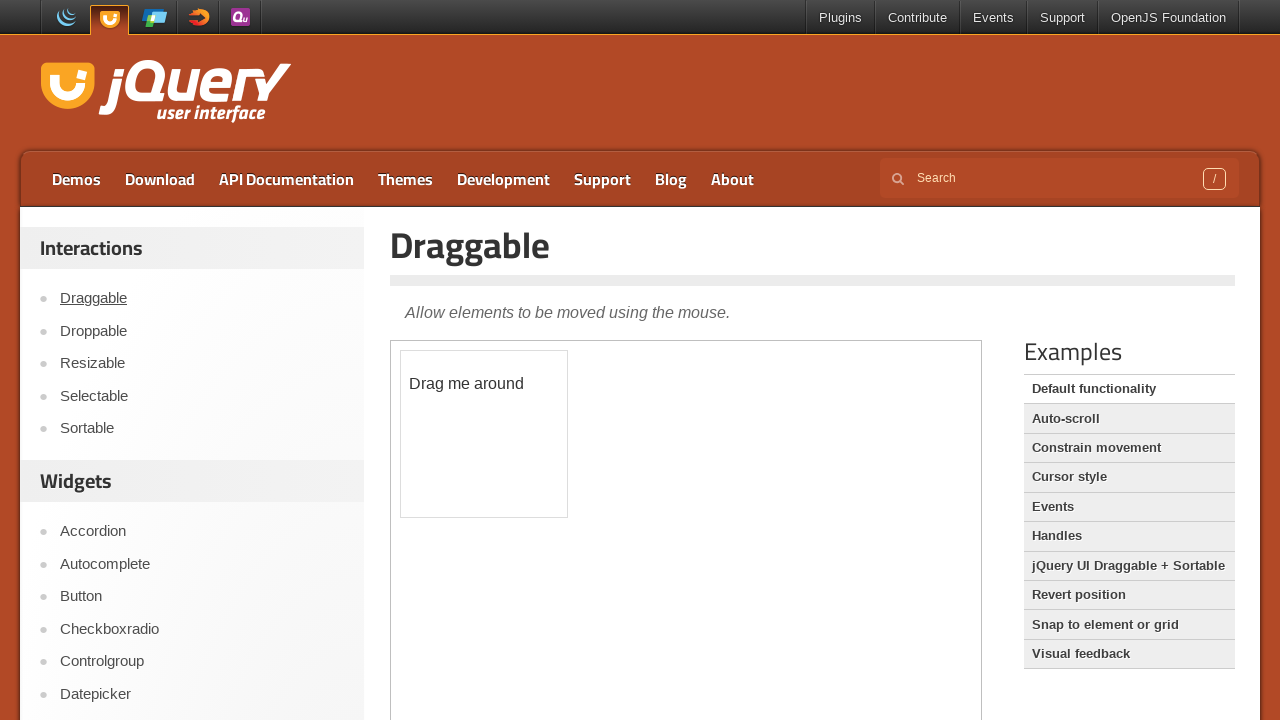

Demo iframe loaded
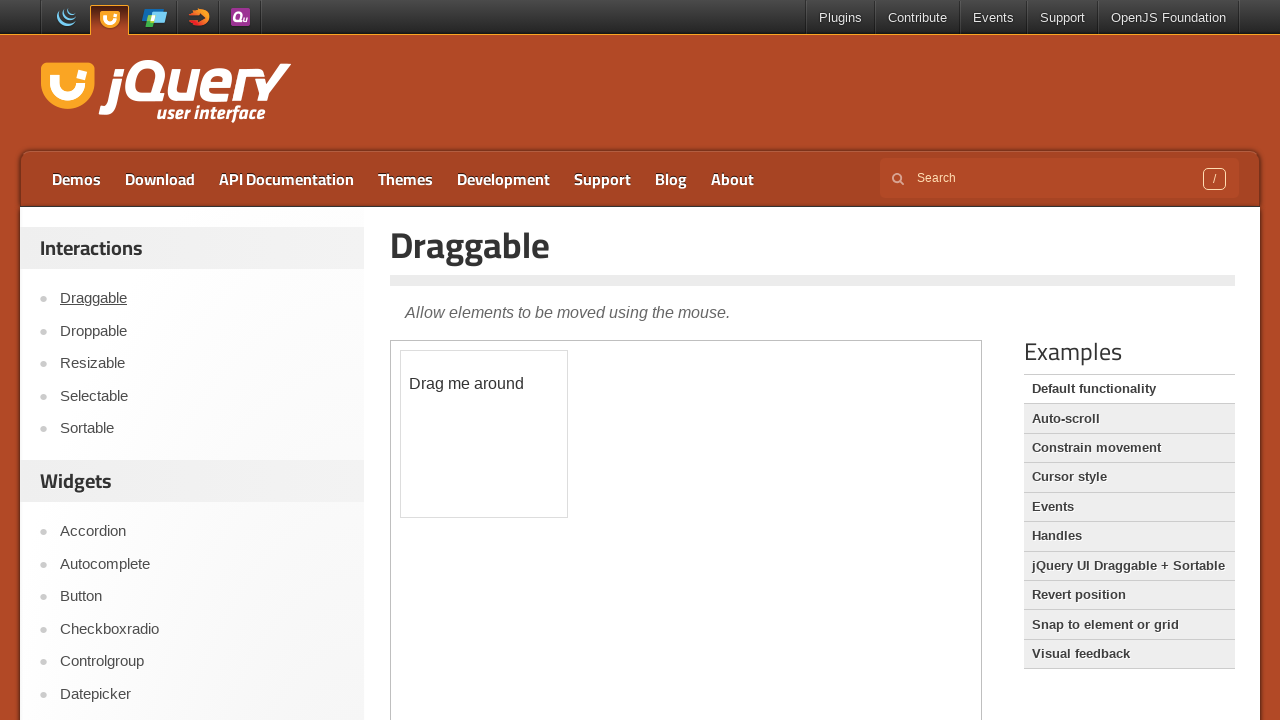

Switched to demo iframe
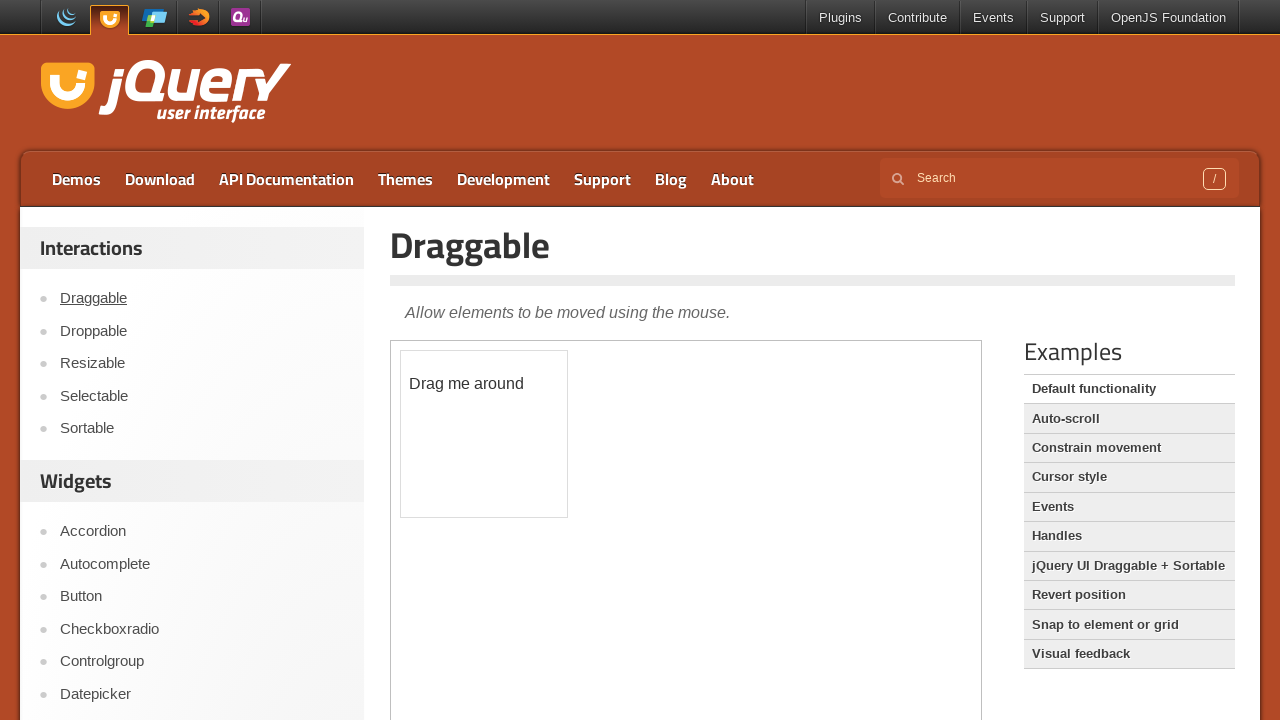

Located draggable element with id='draggable'
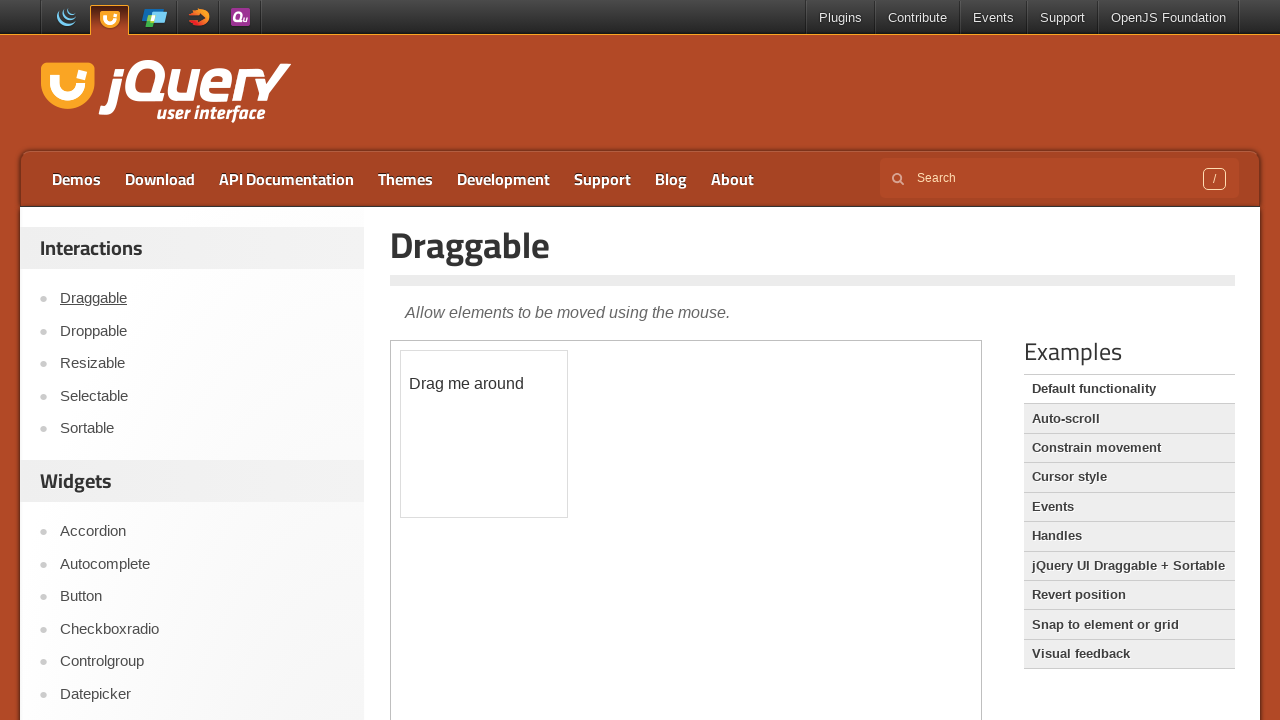

Performed drag operation on draggable element to position (23, 100) at (424, 451)
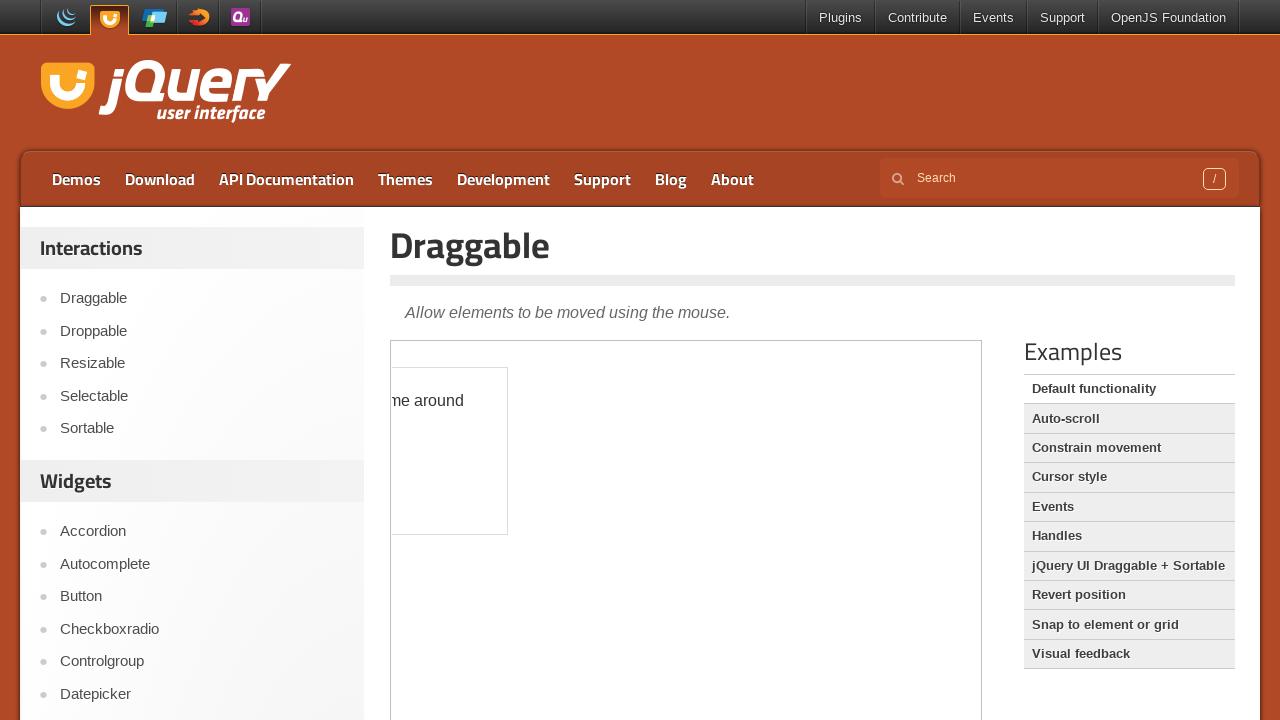

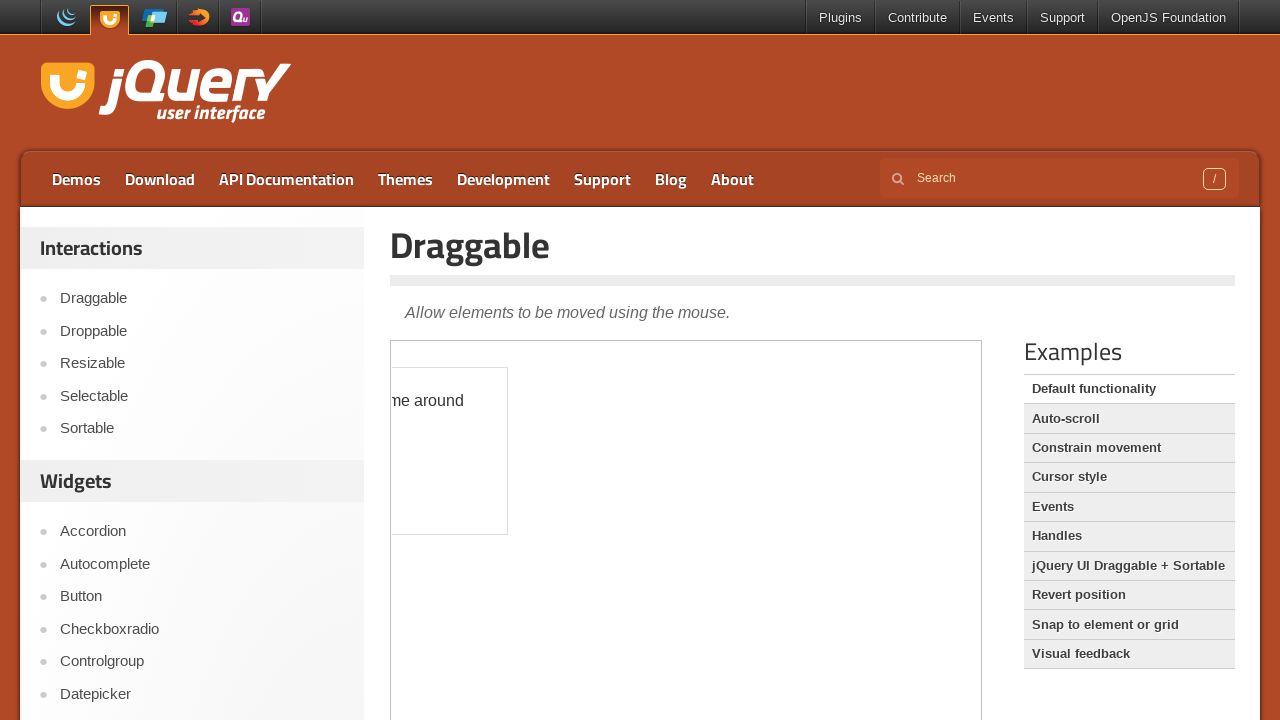